Navigates to a novel website and clicks on a specific book link using XPath selector

Starting URL: http://novel.hctestedu.com

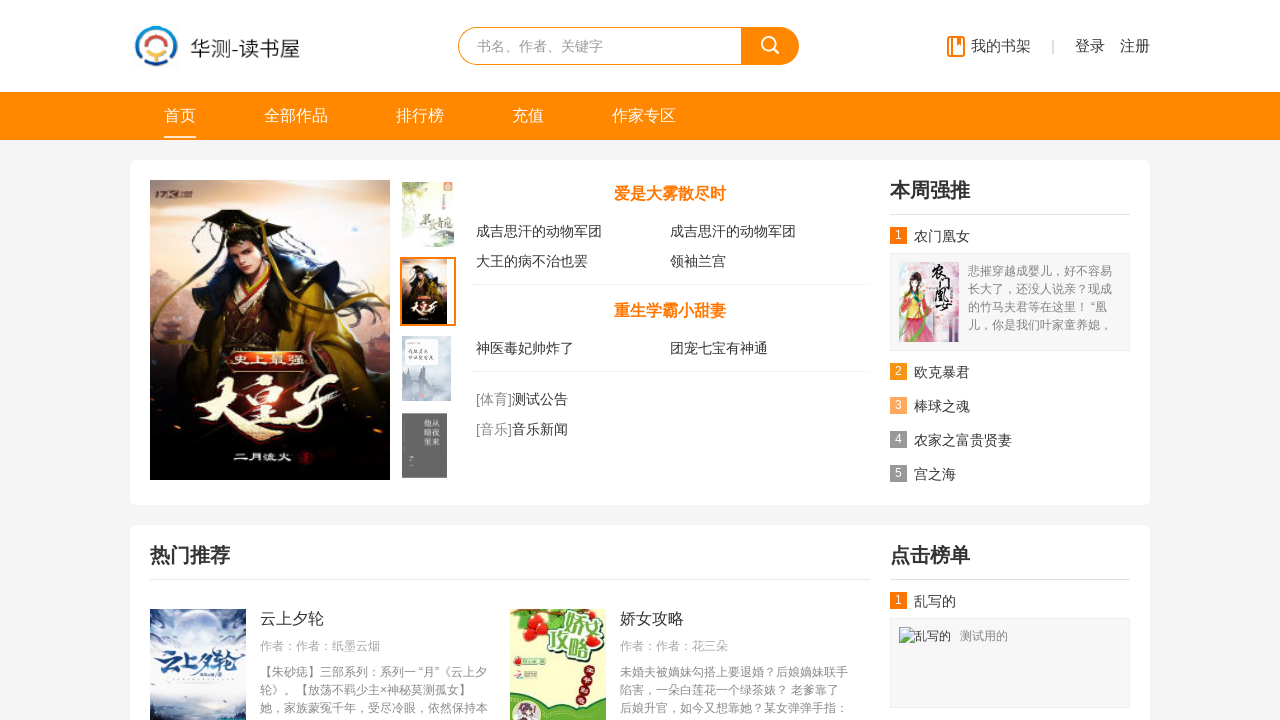

Navigated to novel website at http://novel.hctestedu.com
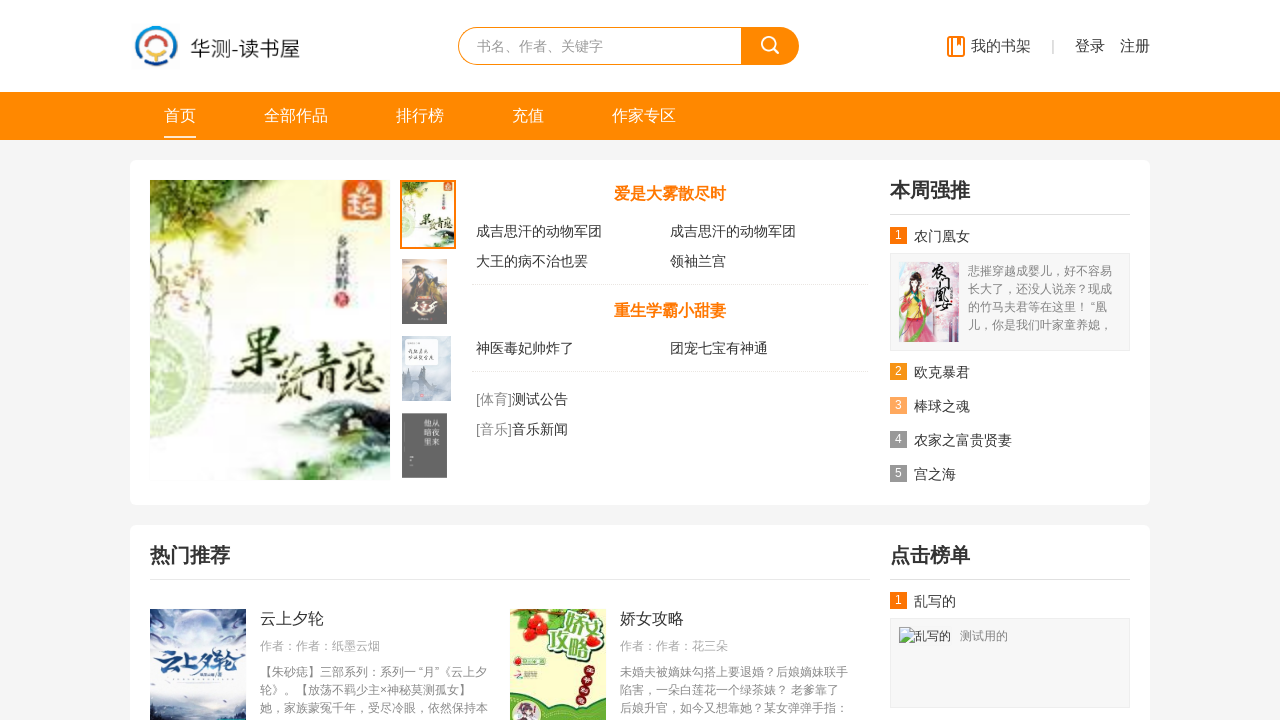

Clicked on book link '爱是大雾散尽时' using XPath selector at (670, 194) on xpath=//div[@class="leftBox"]//a[text()="爱是大雾散尽时"]
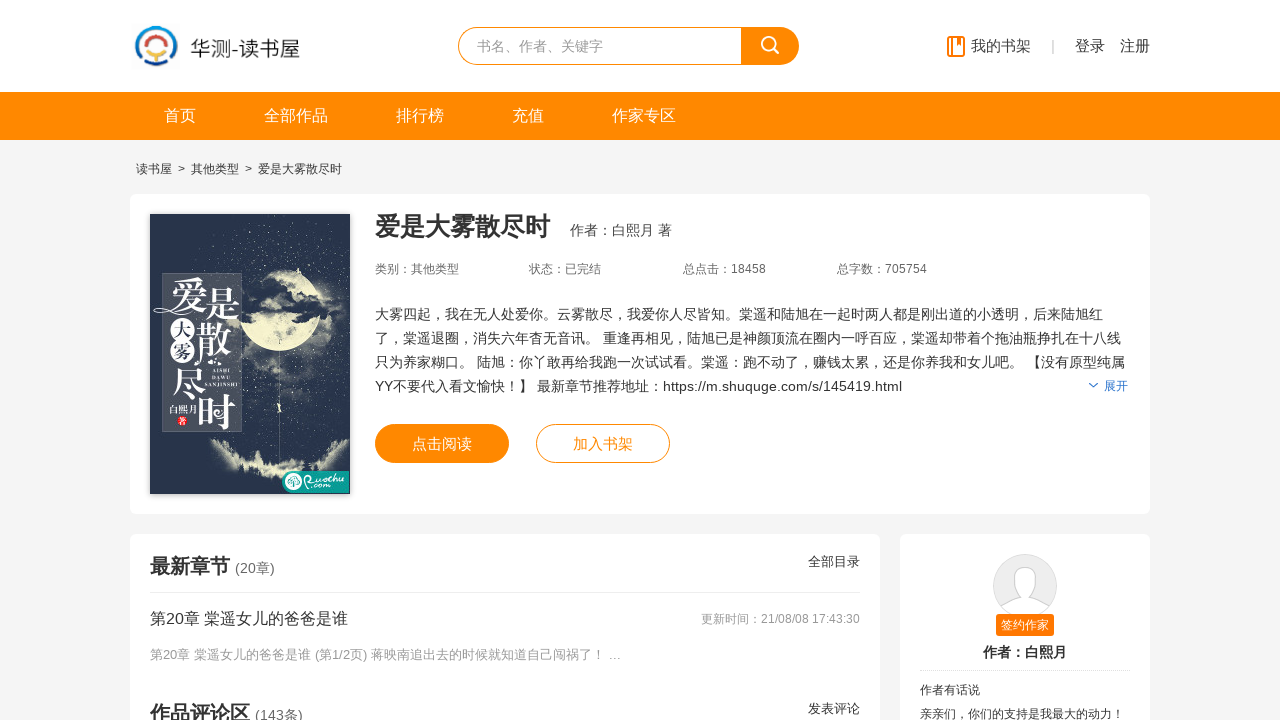

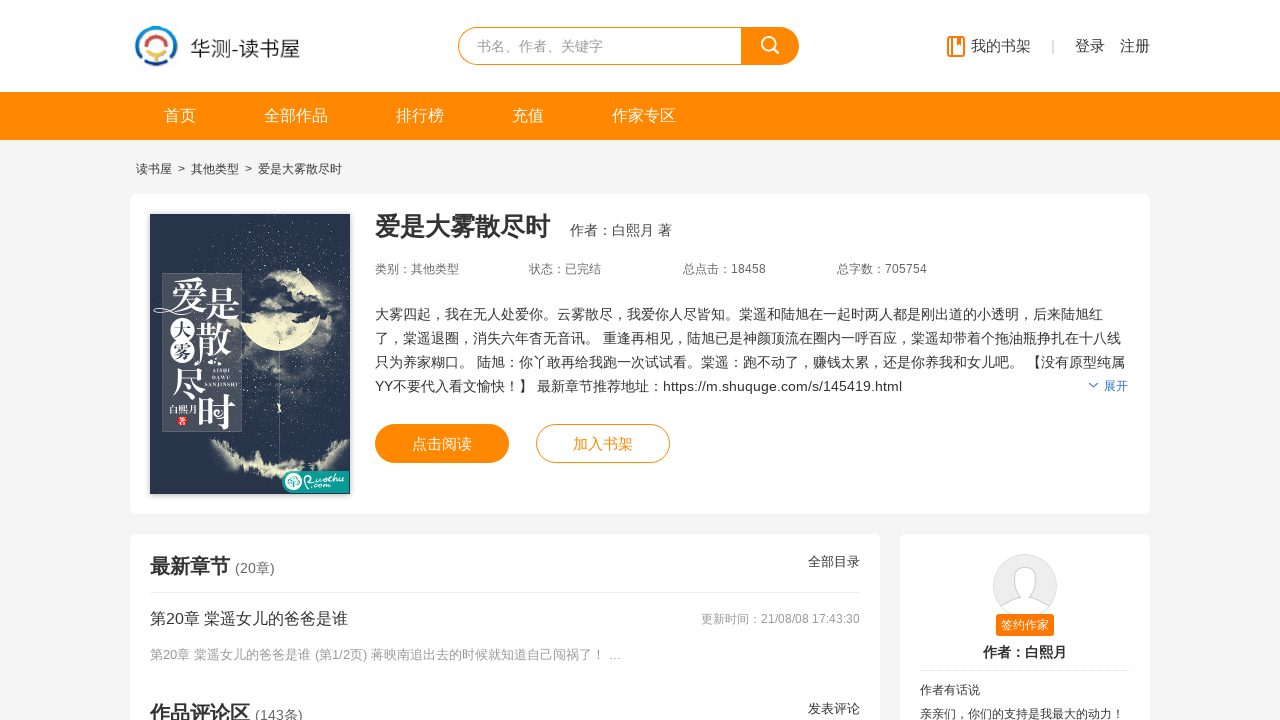